Tests multiple window handling in a browser-agnostic way by capturing window handles before and after clicking a link that opens a new window, then identifying the new window by comparing the handle sets and verifying correct window focus.

Starting URL: http://the-internet.herokuapp.com/windows

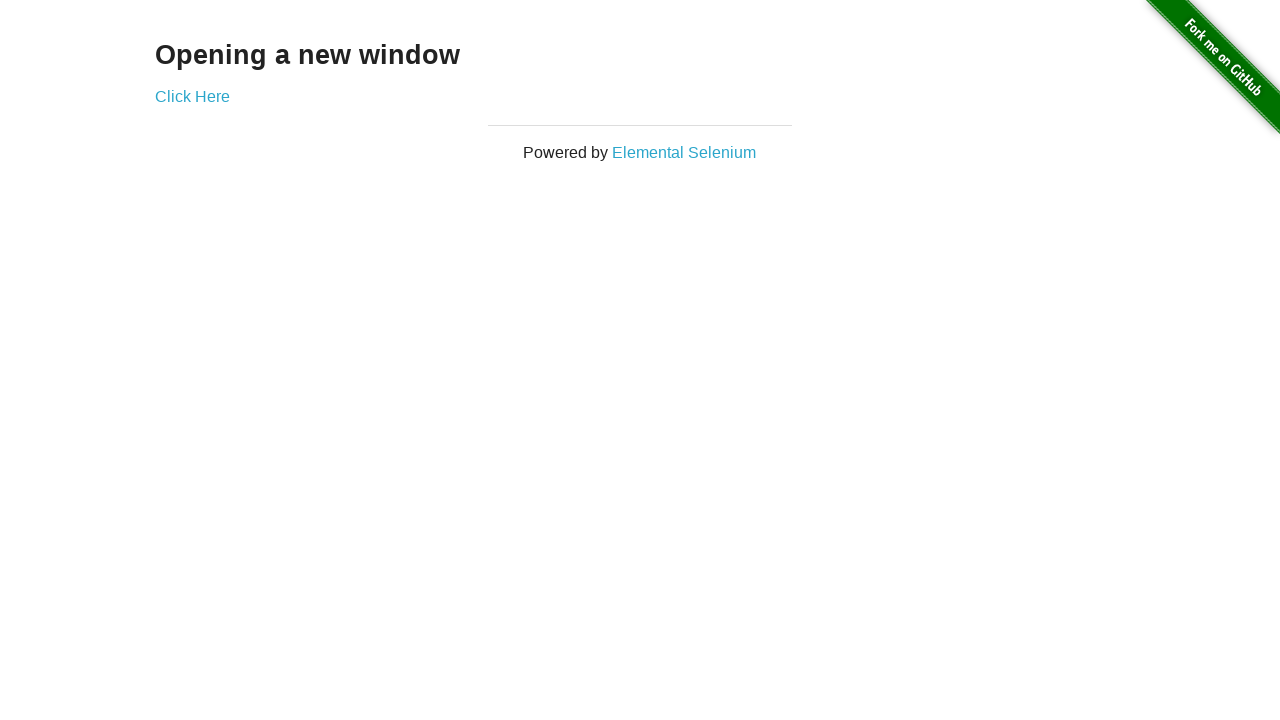

Captured initial list of open pages
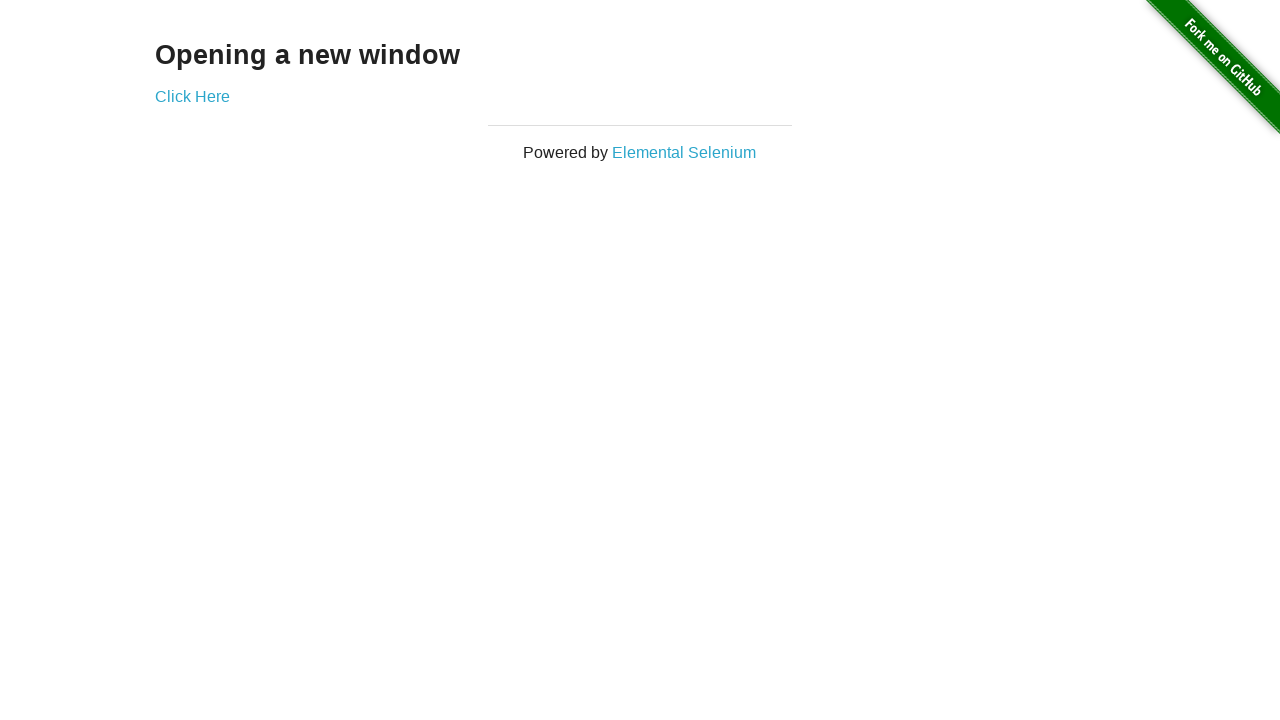

Clicked link to open new window at (192, 96) on .example a
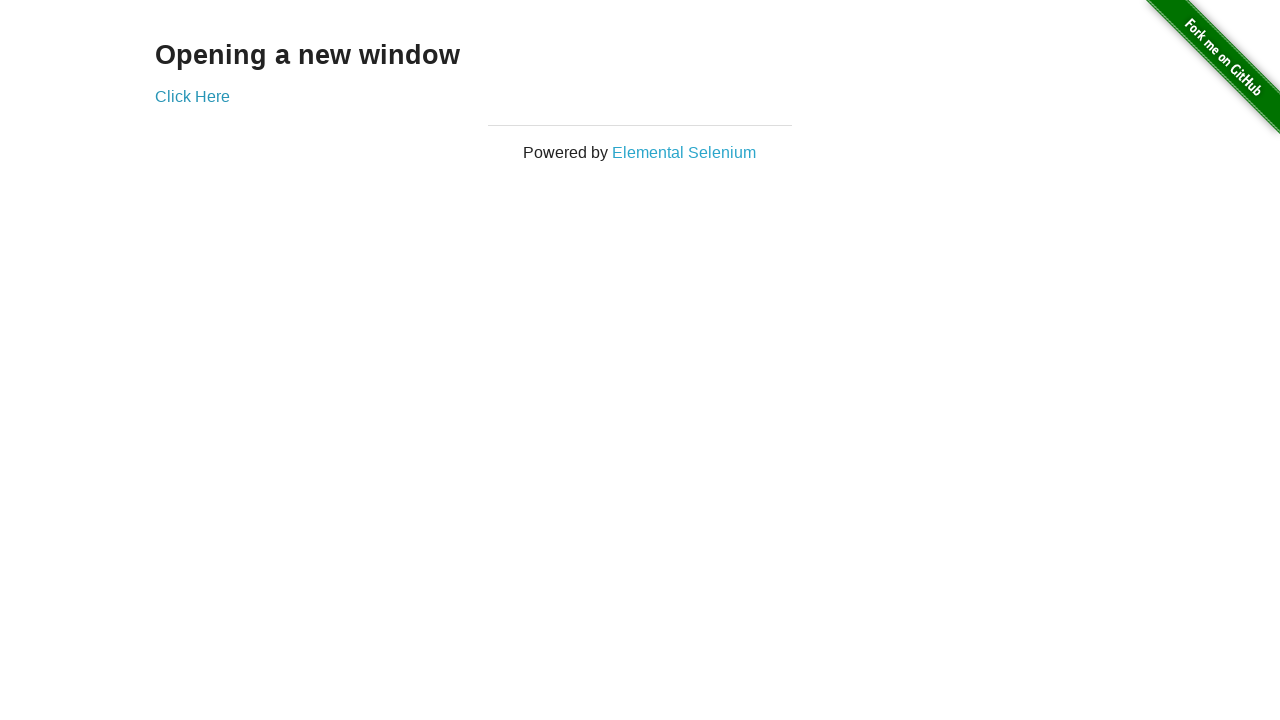

Waited 1 second for new window to open
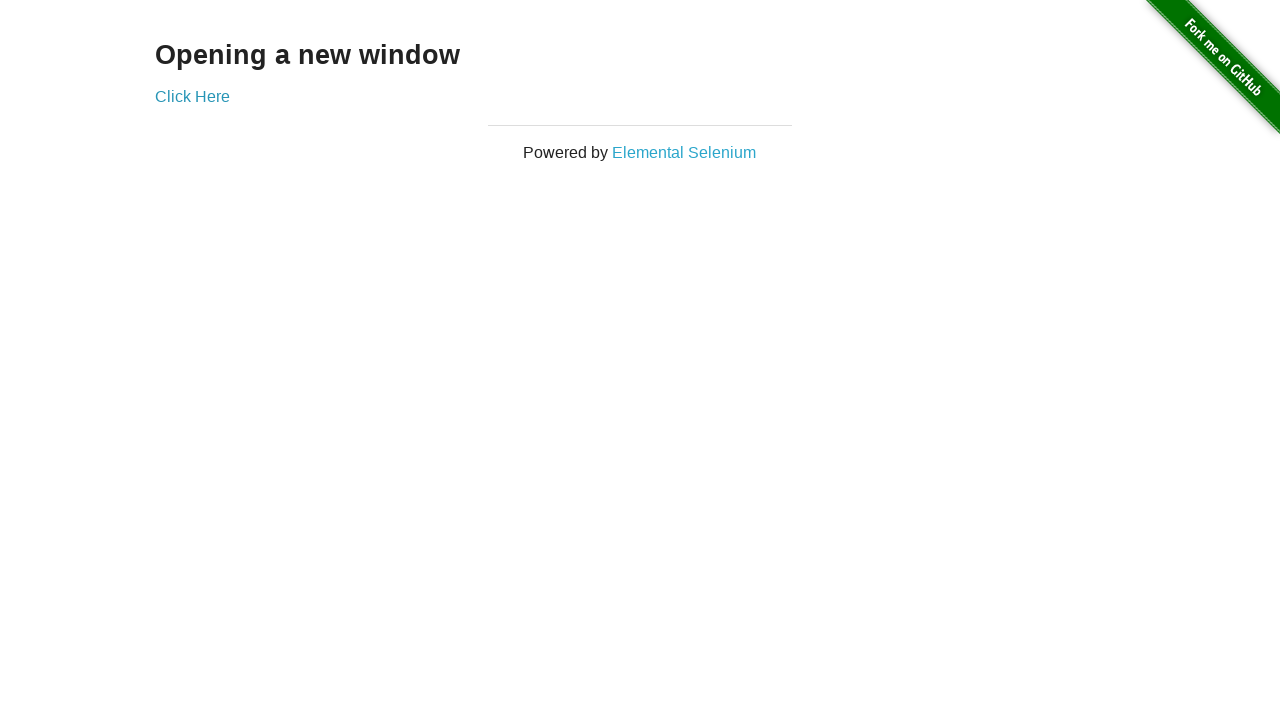

Retrieved updated list of open pages
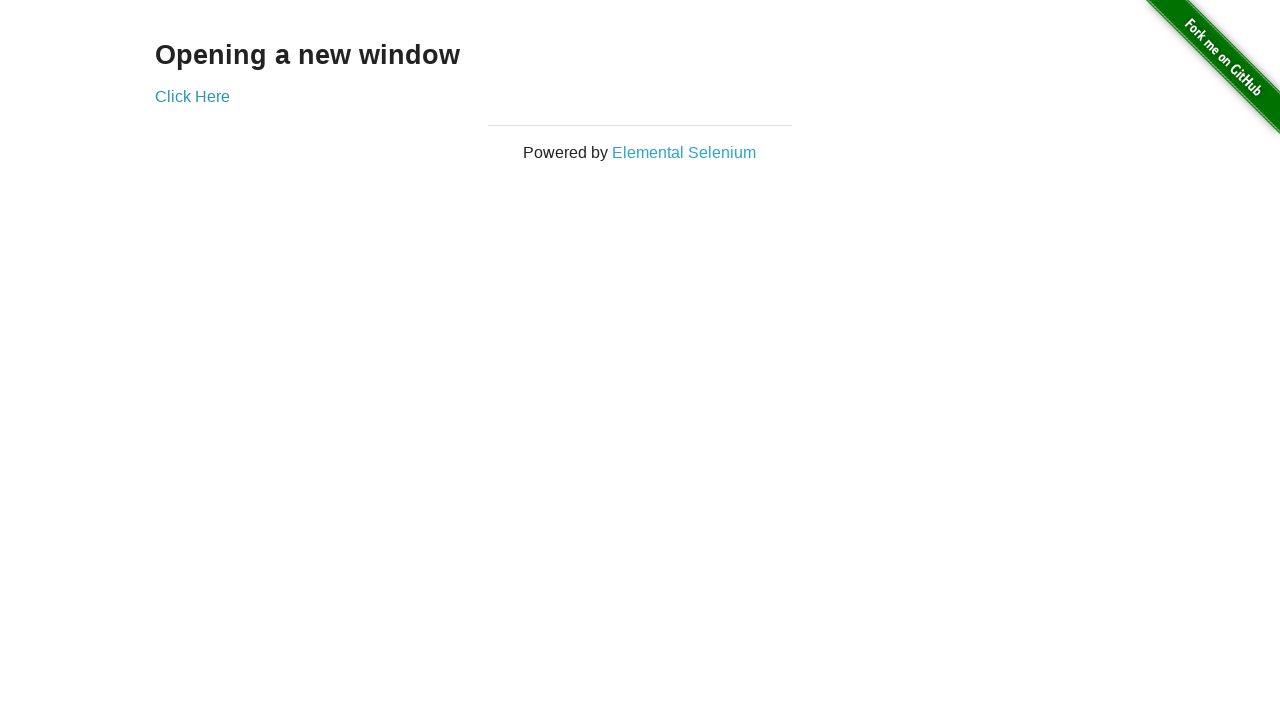

Identified new window by comparing page lists
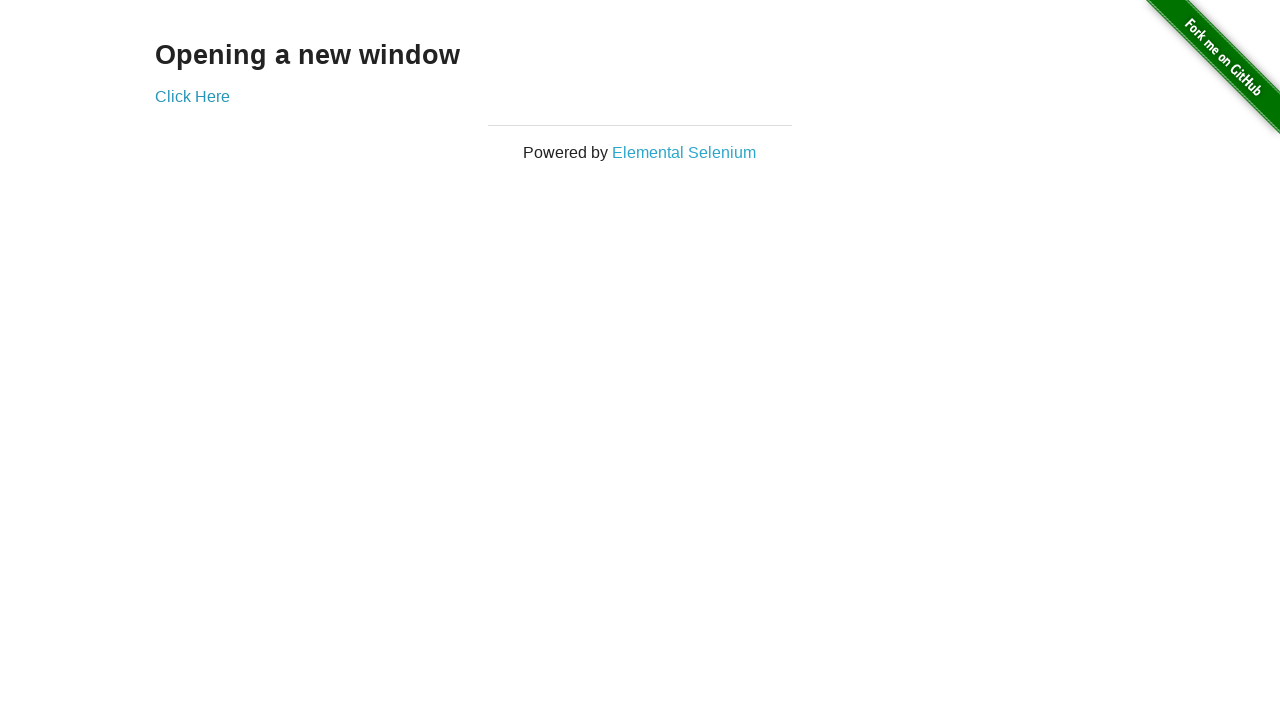

Brought original page to front
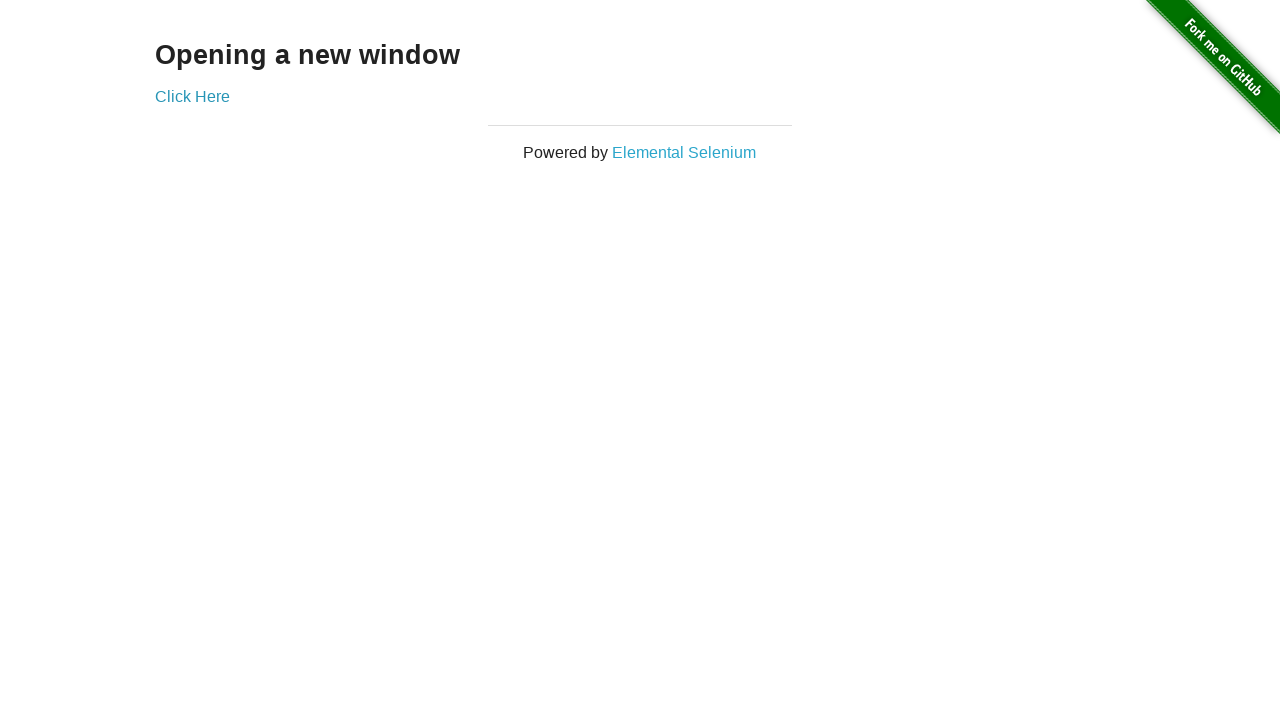

Verified original page title is not 'New Window'
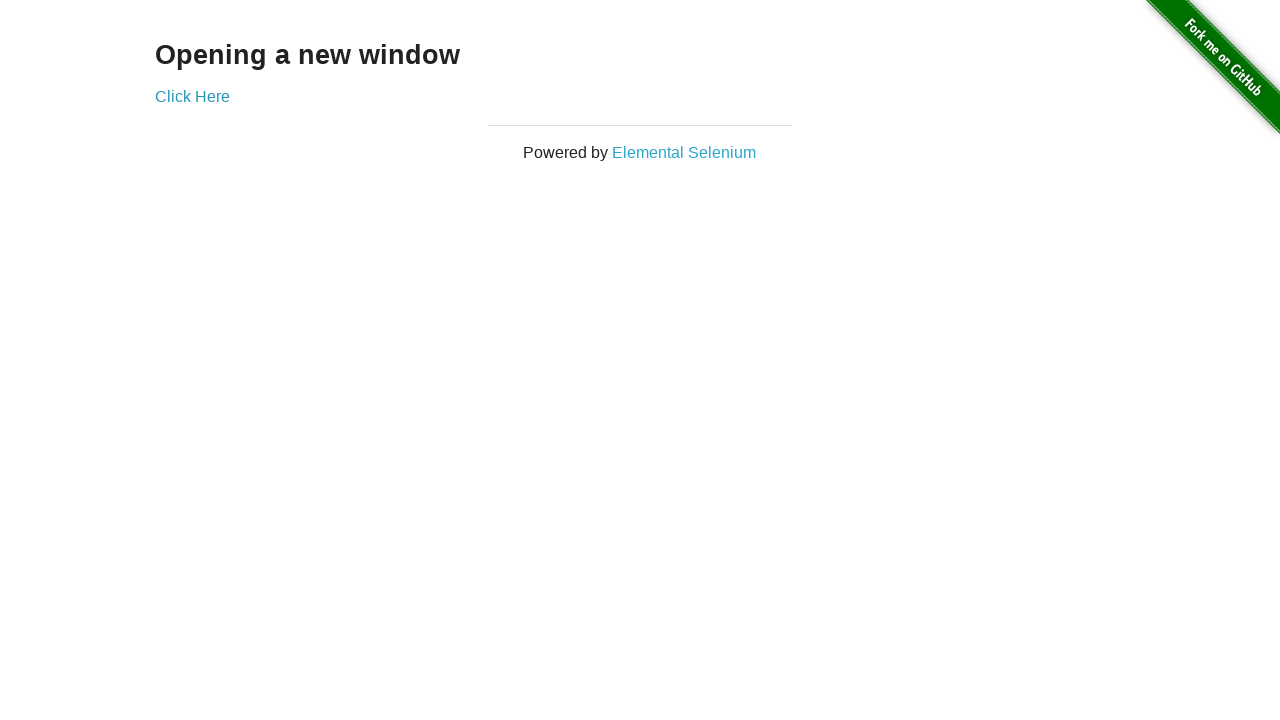

Brought new window to front
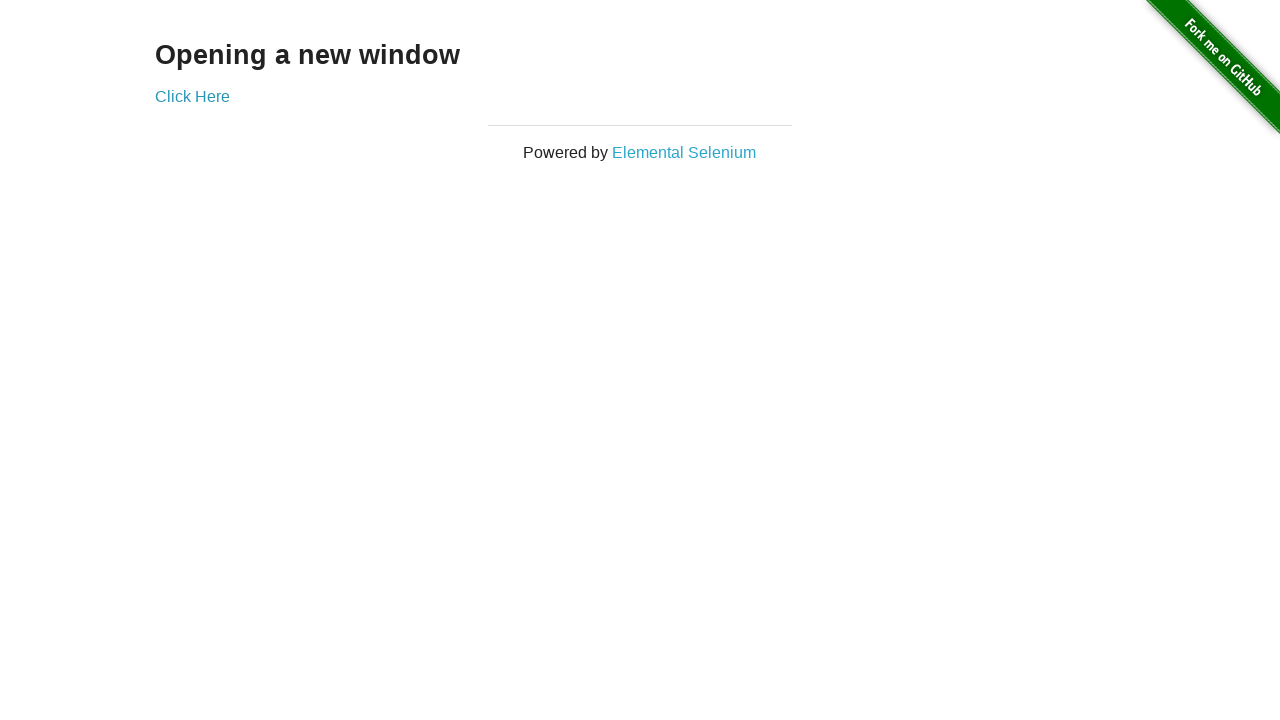

Verified new window title is 'New Window'
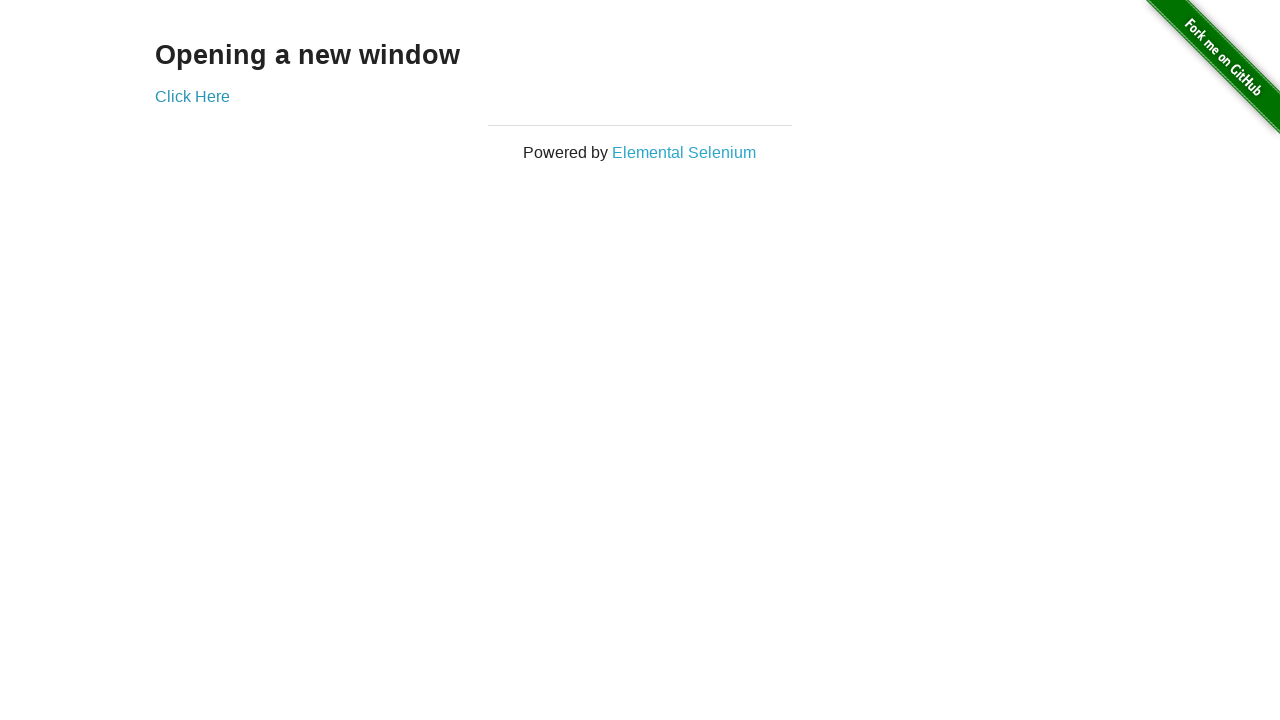

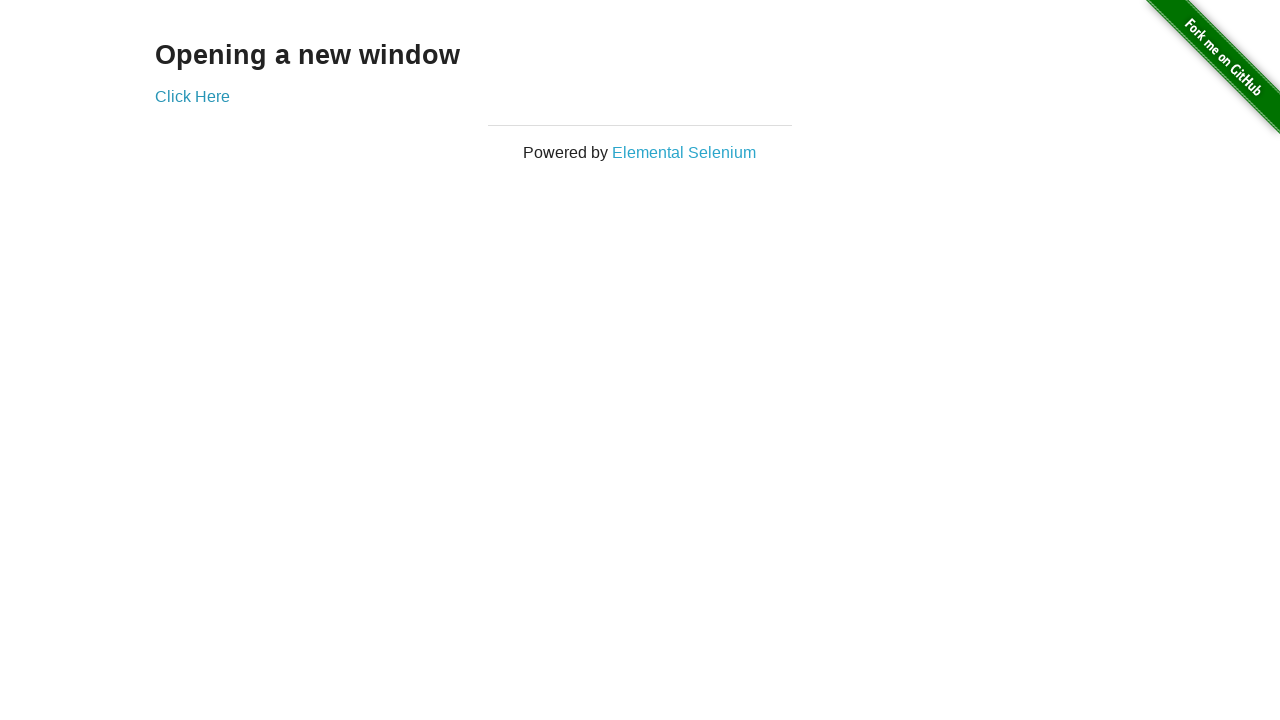